Navigates to Vegas Insider college basketball odds page, verifies that game odds data is displayed, then clicks on the "total" tab to view total points odds.

Starting URL: https://www.vegasinsider.com/college-basketball/odds/las-vegas/

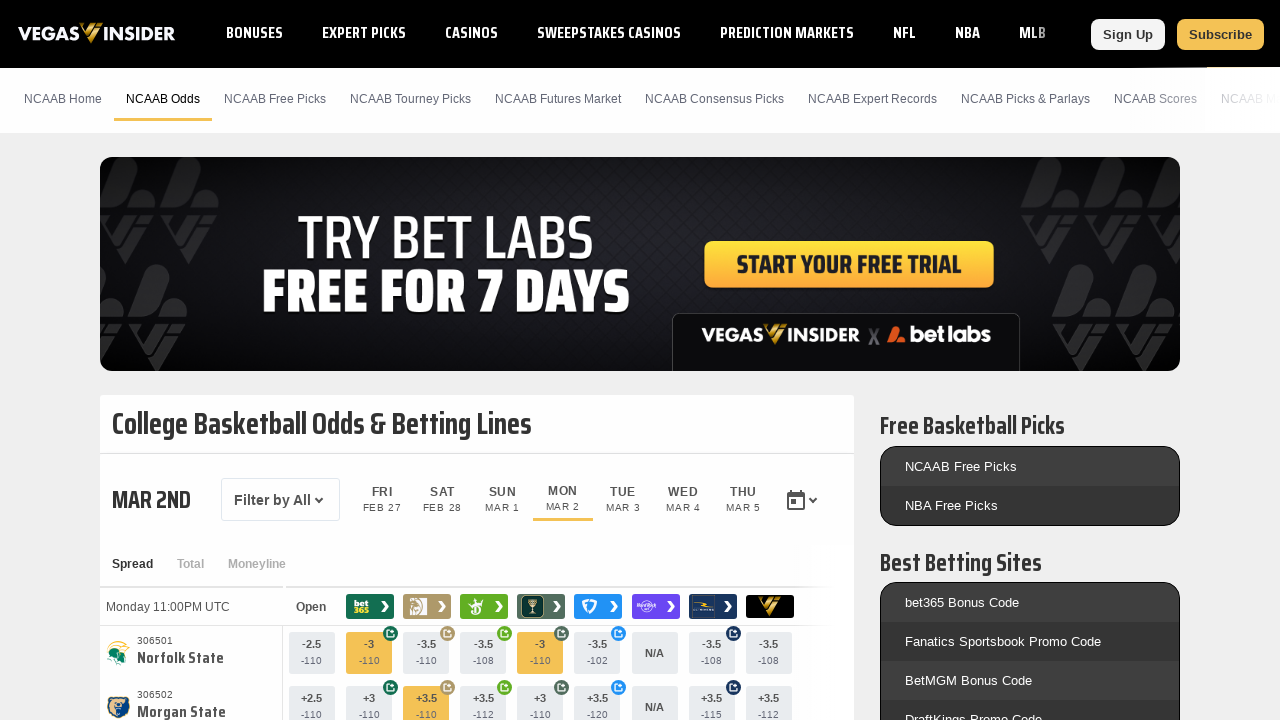

Waited for spread odds table with home teams to load
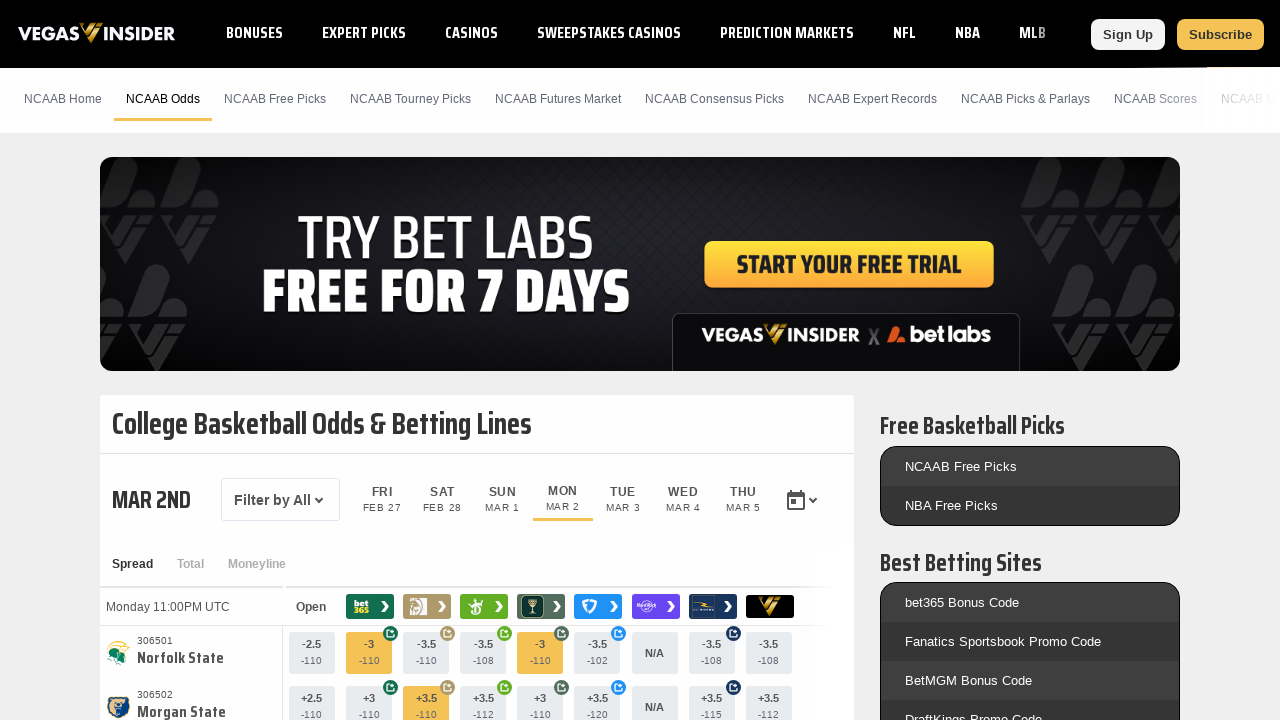

Waited for away teams to be visible in spread odds
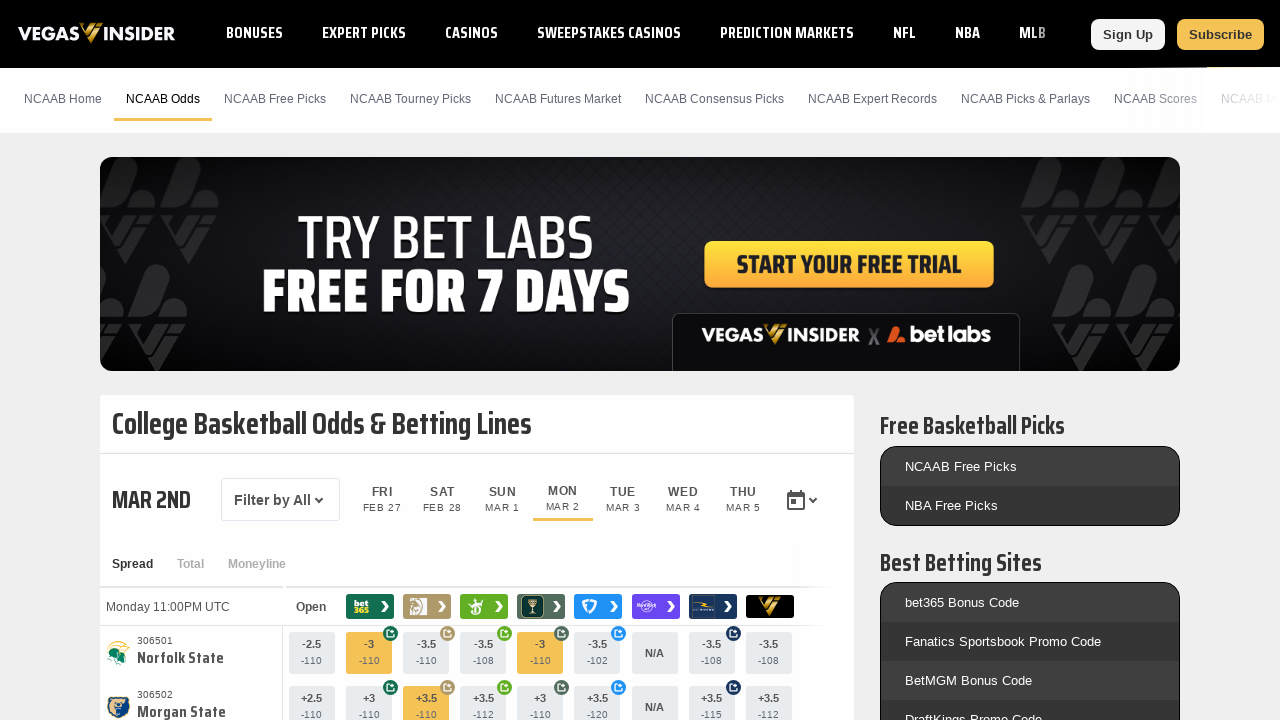

Clicked on the 'total' tab to switch to total points odds view at (190, 566) on xpath=//li/span[contains(@data-content,'total')]
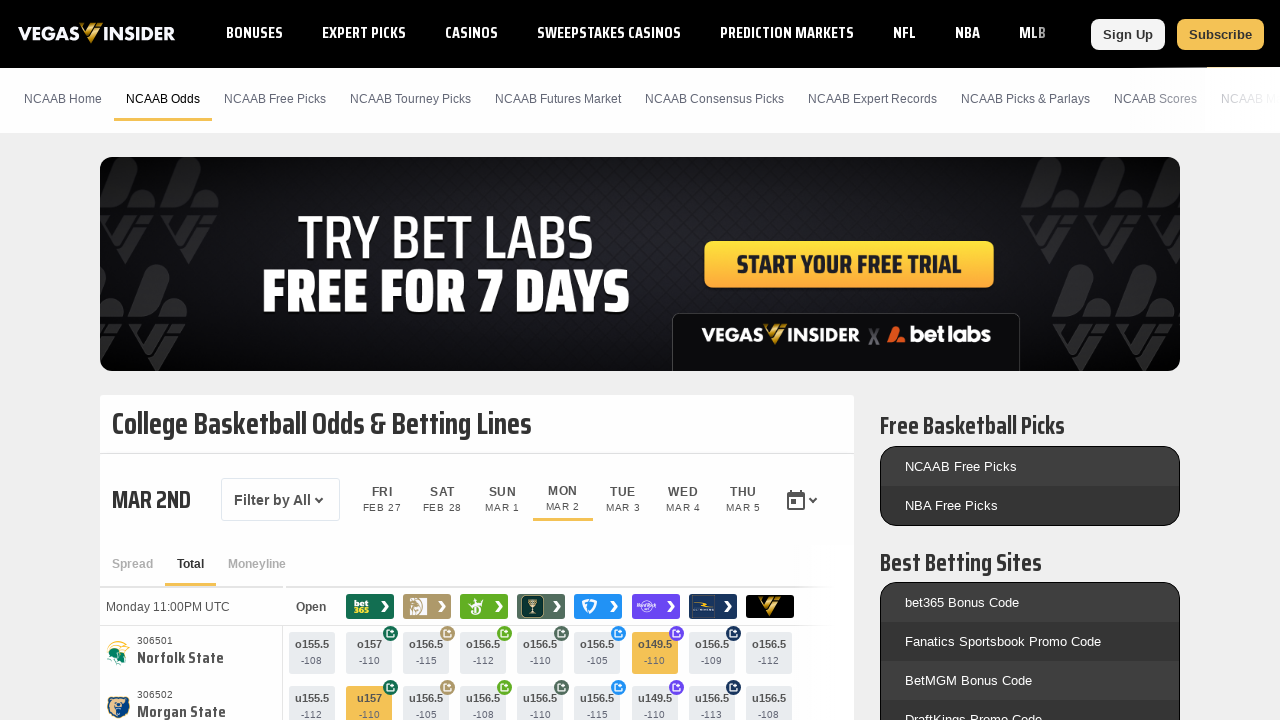

Waited for total points odds data to load
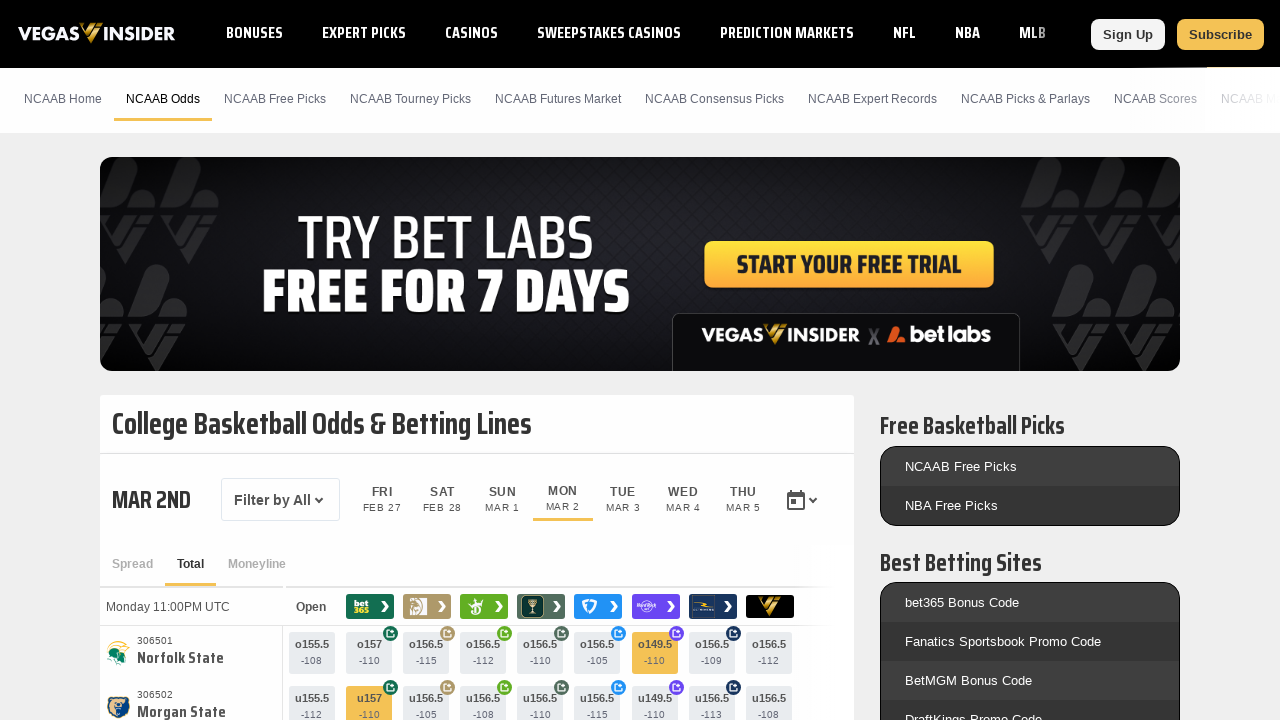

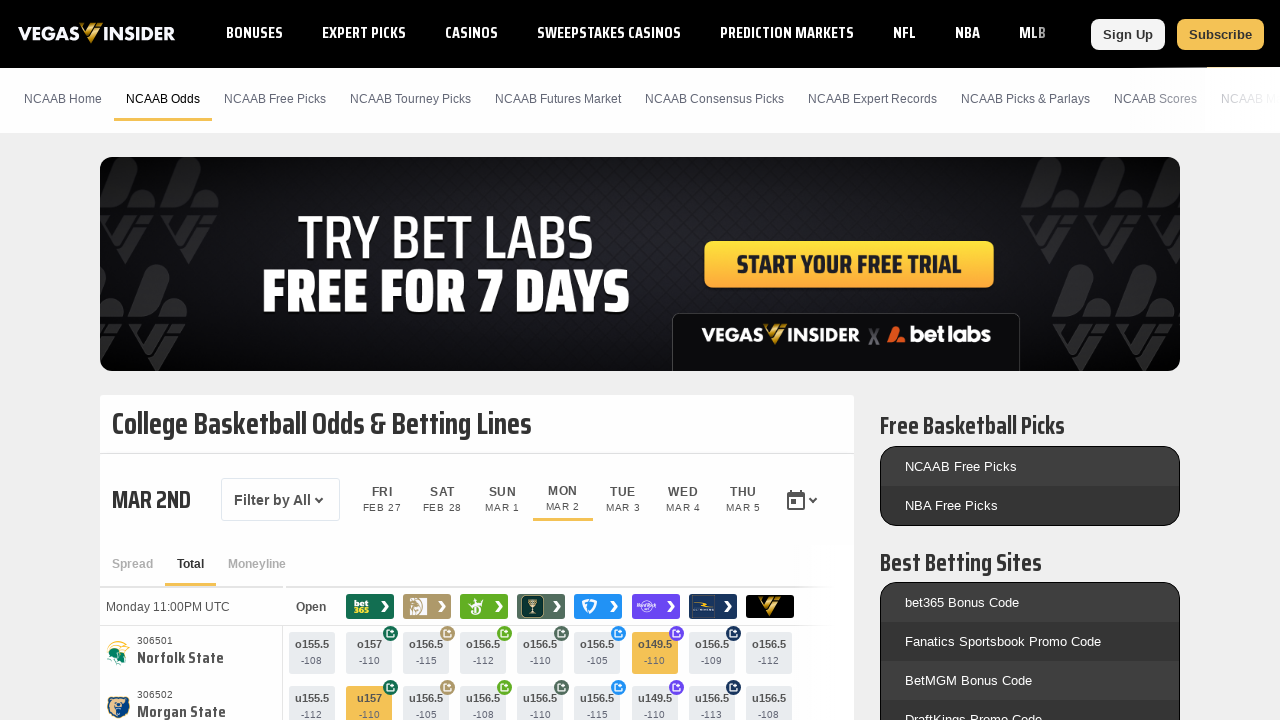